Tests JavaScript alert handling including confirmation dialogs (accept/dismiss) and prompt dialogs with text input

Starting URL: https://the-internet.herokuapp.com/javascript_alerts

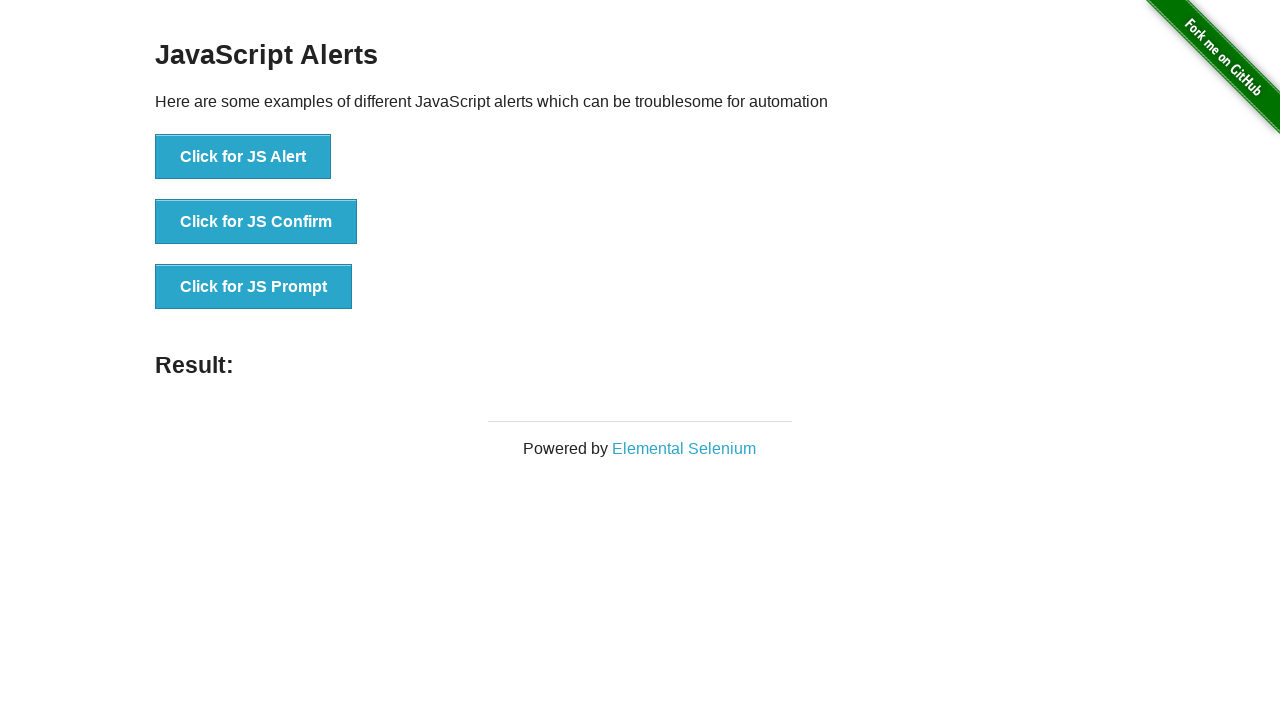

Clicked 'Click for JS Confirm' button at (256, 222) on xpath=//button[text()='Click for JS Confirm']
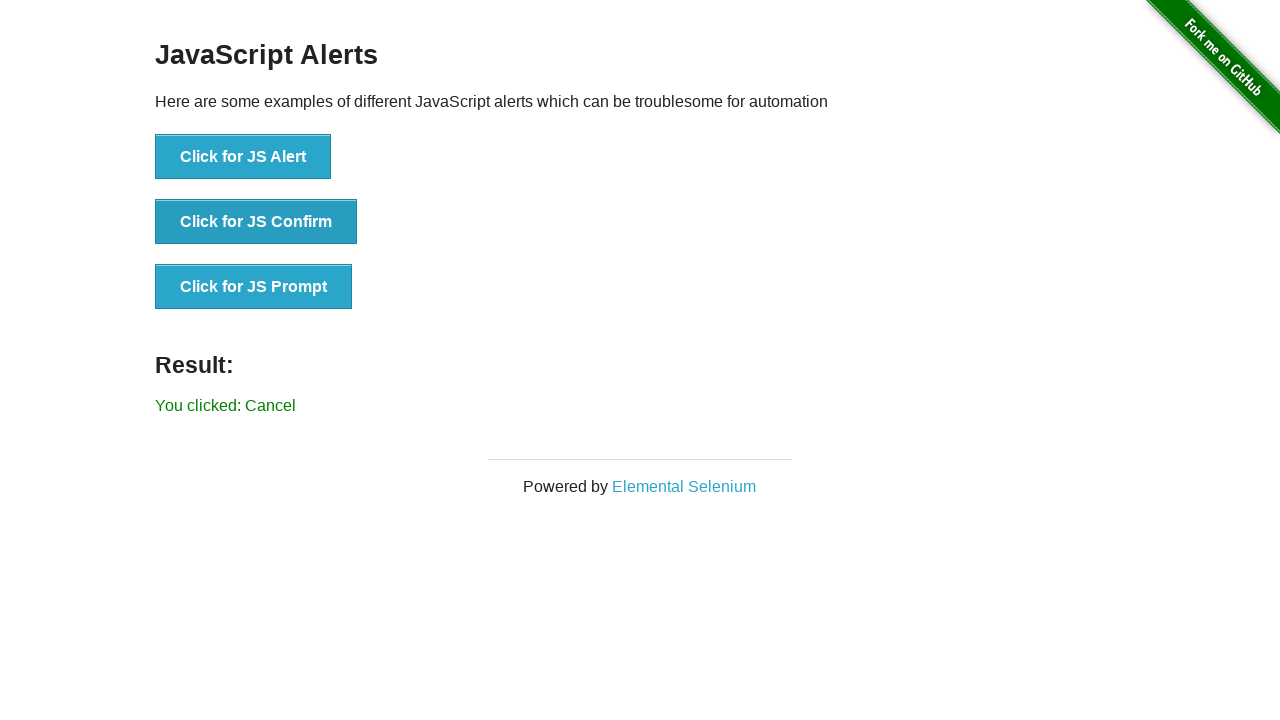

Set up dialog handler to accept confirmation
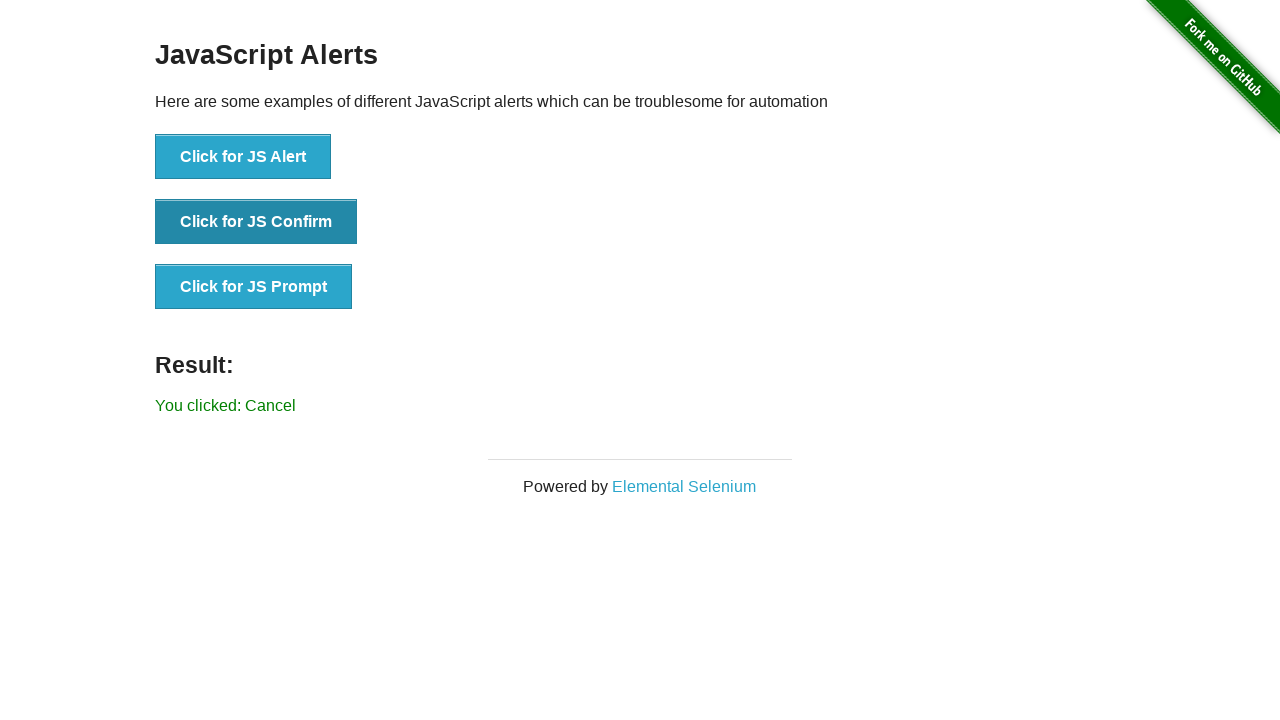

Retrieved result text after accepting confirmation dialog
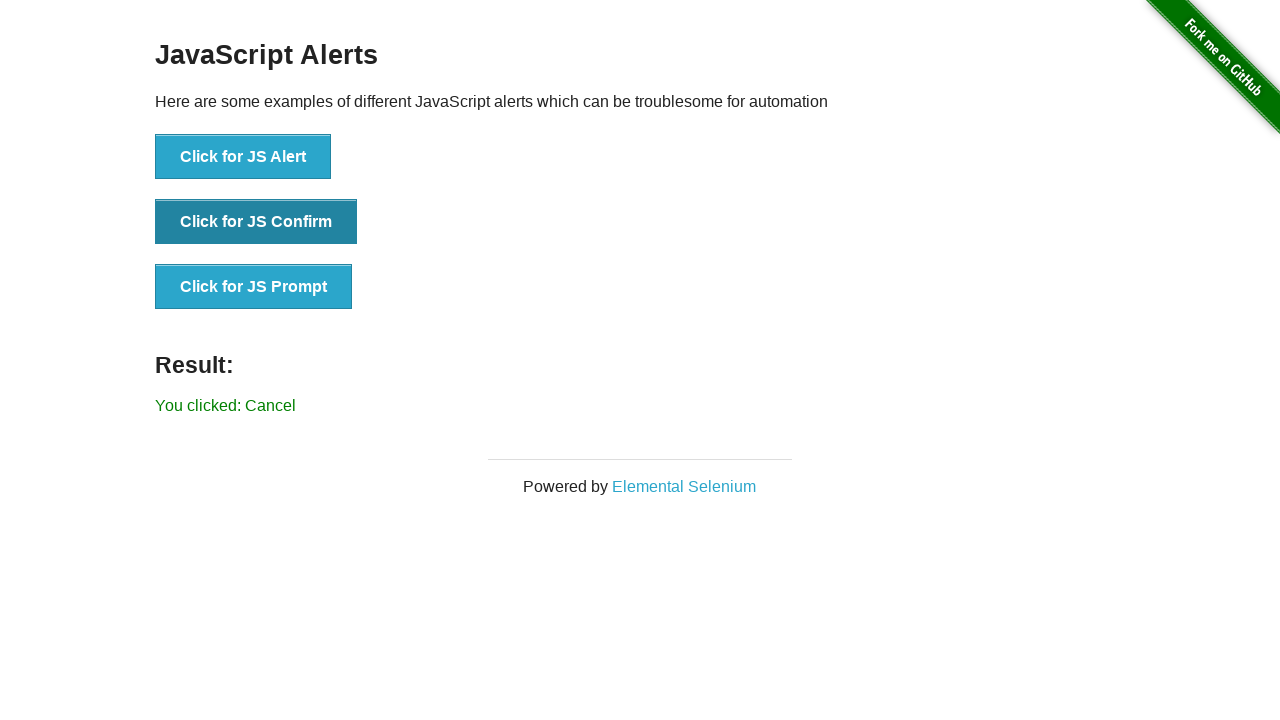

Clicked 'Click for JS Confirm' button again at (256, 222) on xpath=//button[text()='Click for JS Confirm']
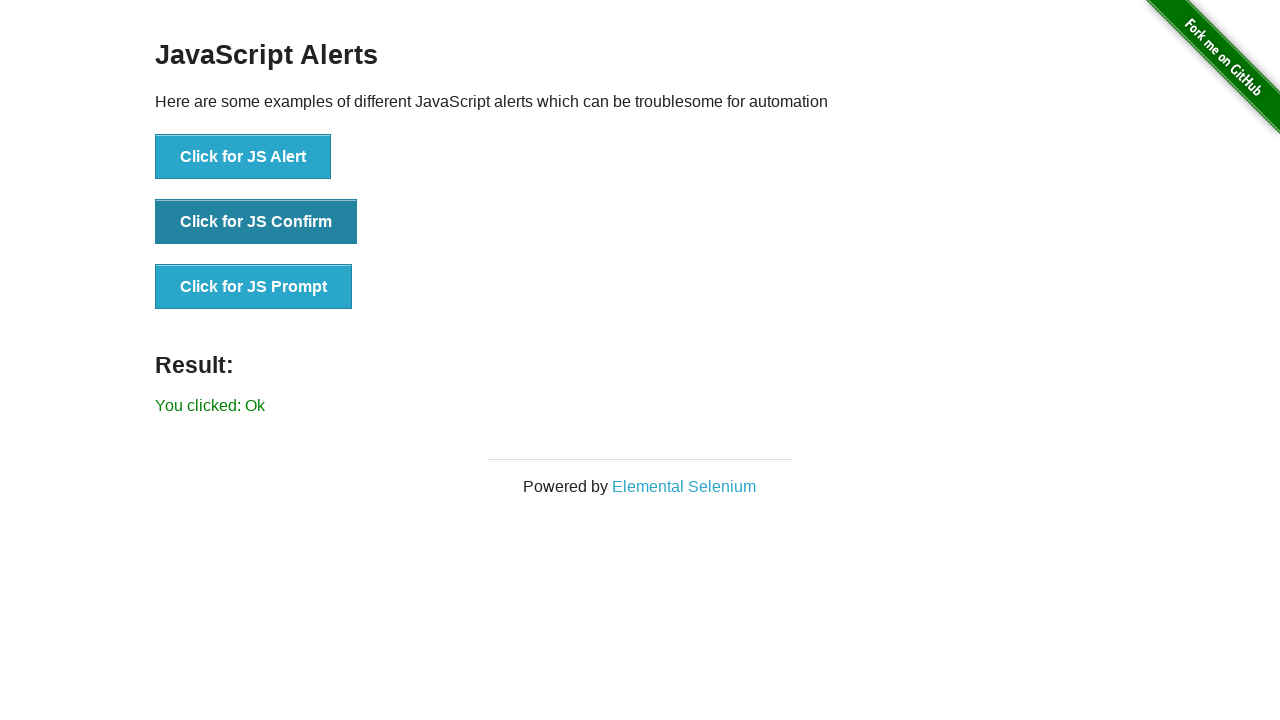

Set up dialog handler to dismiss confirmation
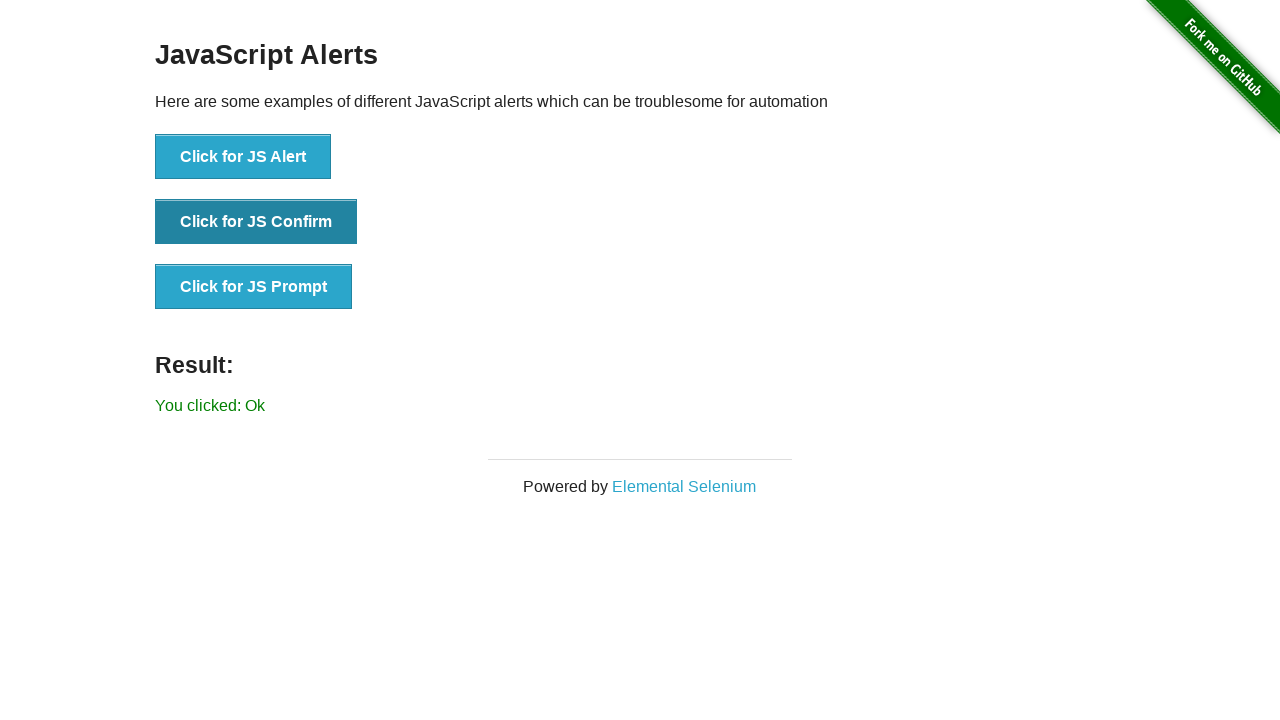

Retrieved result text after dismissing confirmation dialog
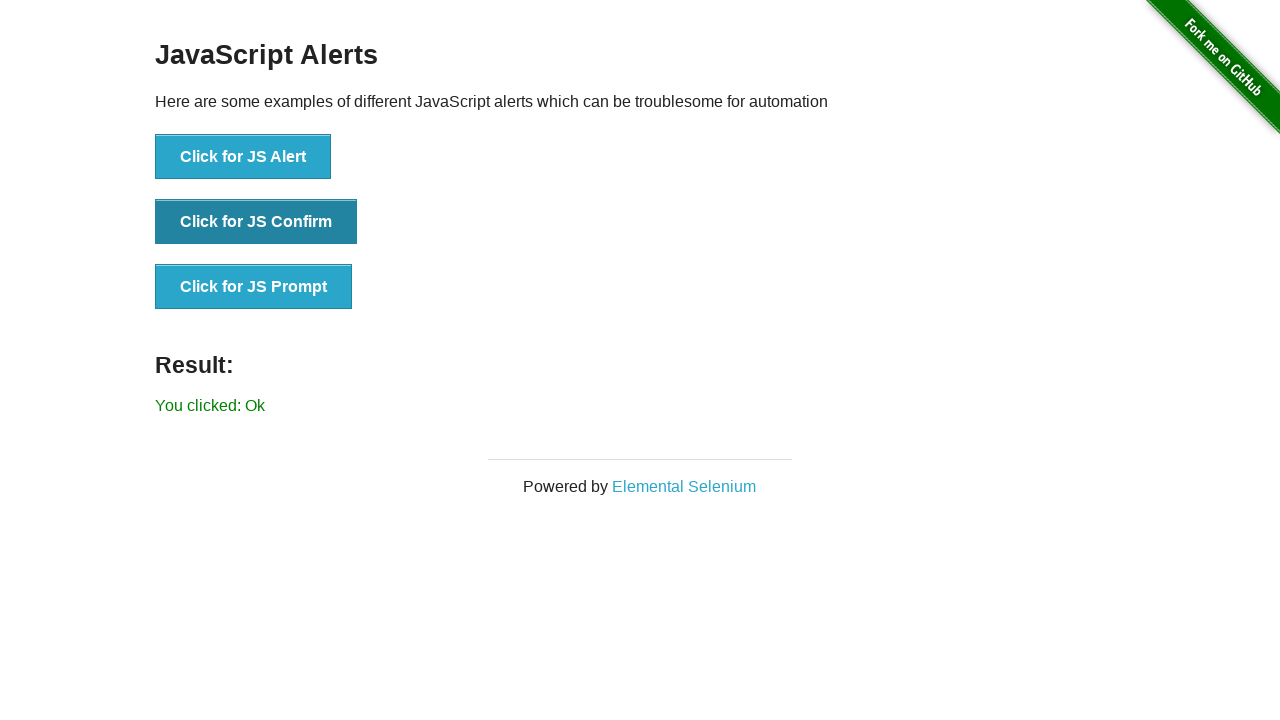

Clicked 'Click for JS Prompt' button at (254, 287) on xpath=//button[text()='Click for JS Prompt']
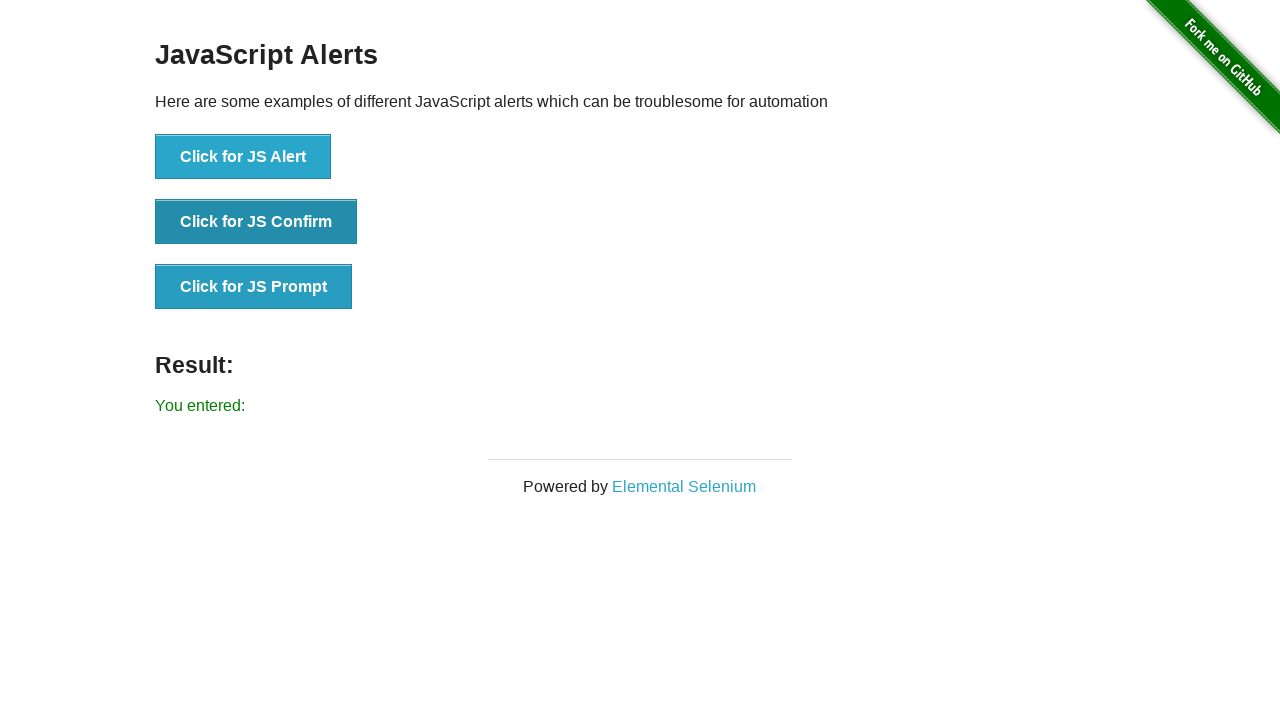

Set up dialog handler to accept prompt with text 'This is prompt alert'
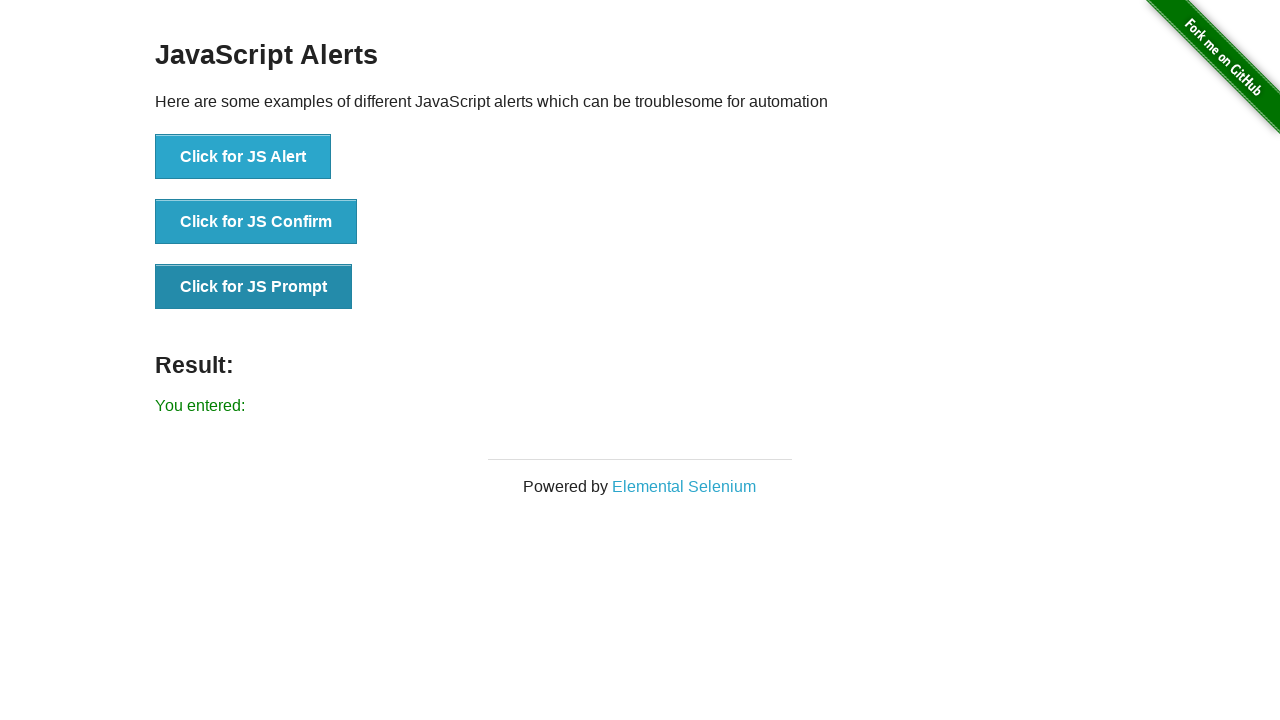

Retrieved result text after accepting prompt dialog with input
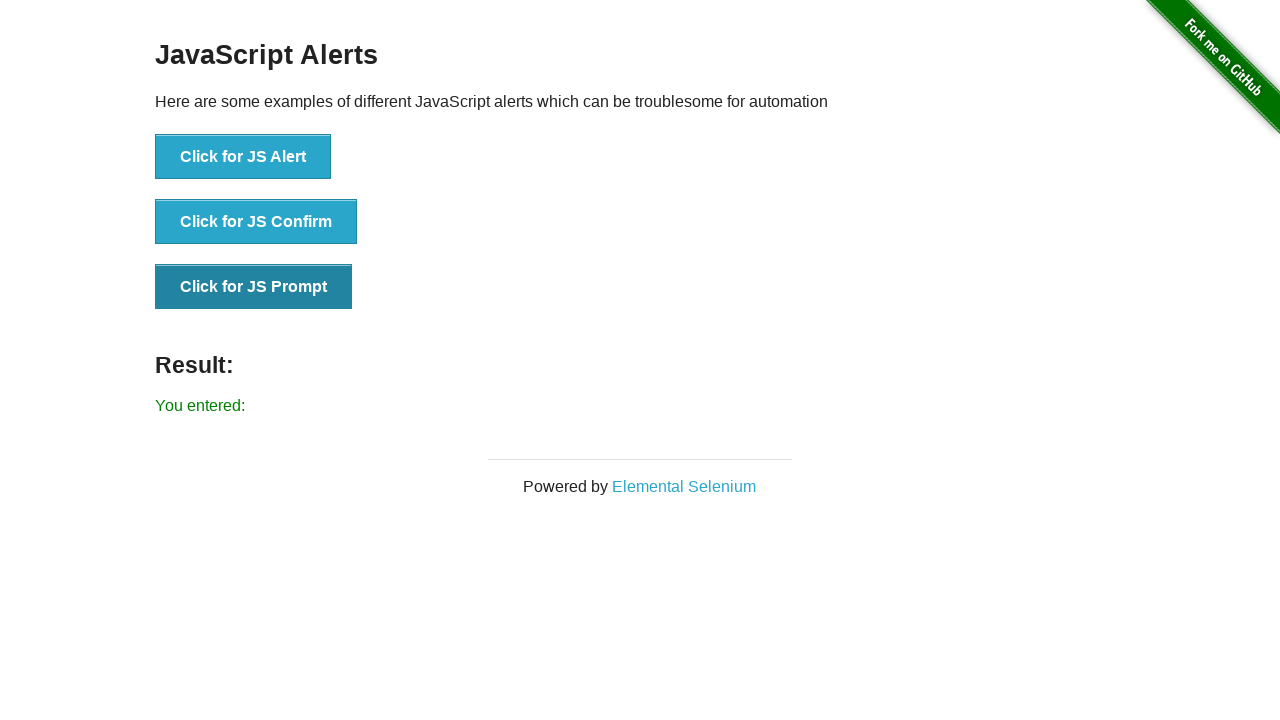

Clicked 'Click for JS Prompt' button again at (254, 287) on xpath=//button[text()='Click for JS Prompt']
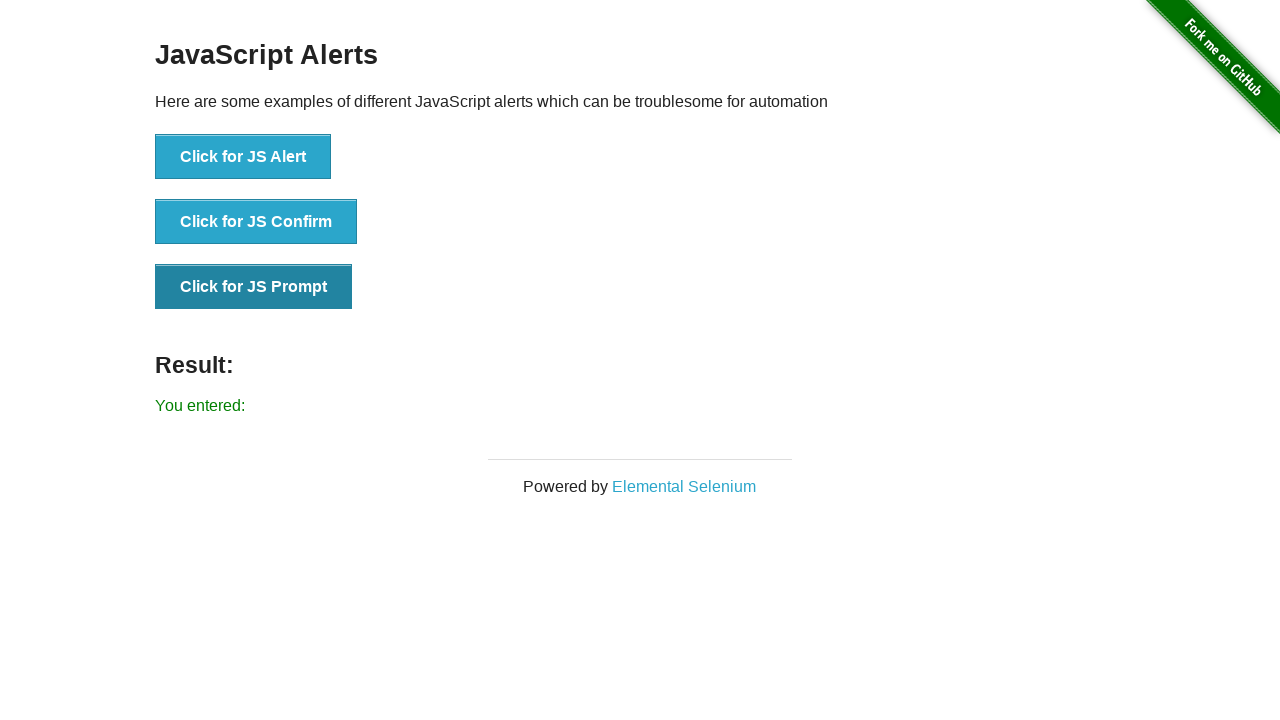

Set up dialog handler to dismiss prompt
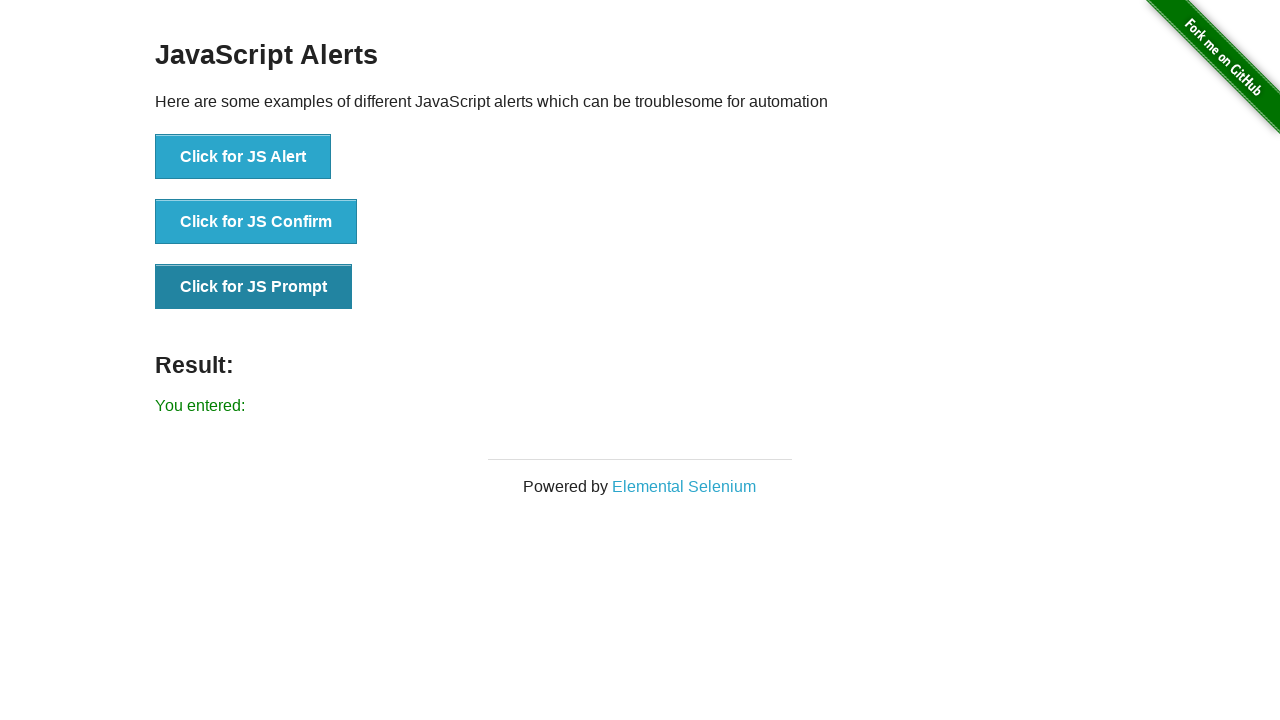

Retrieved result text after dismissing prompt dialog
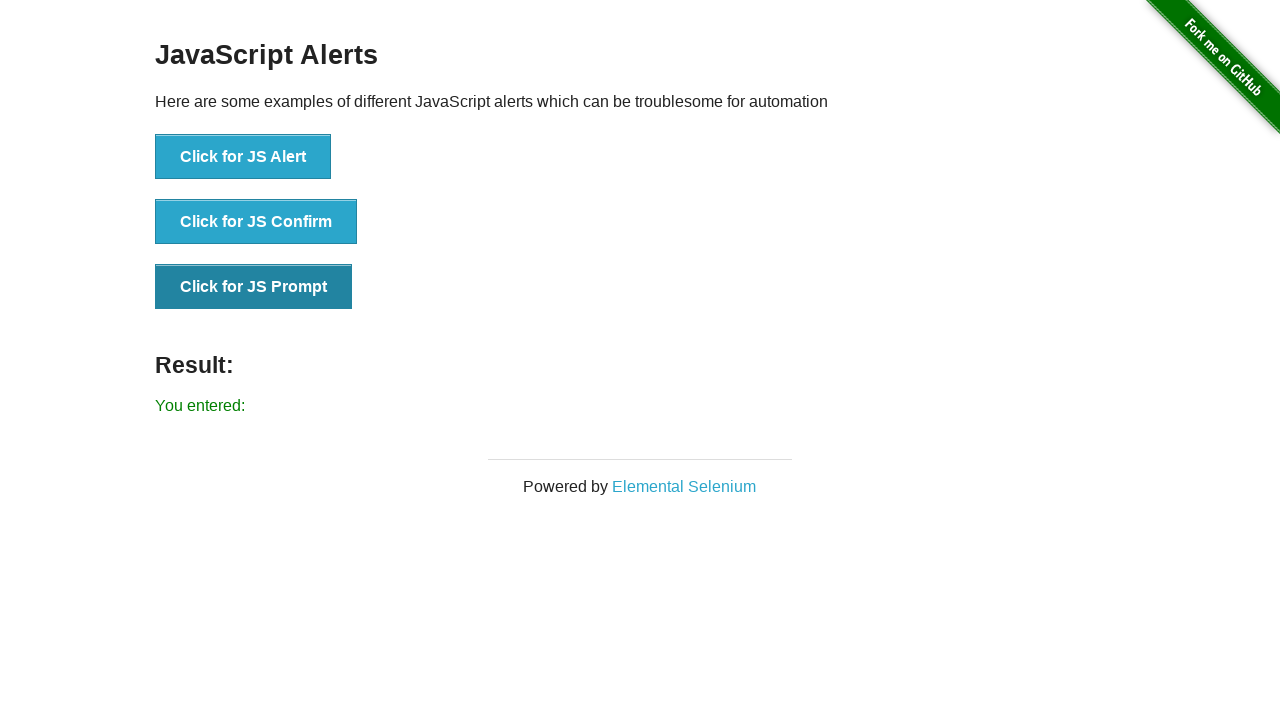

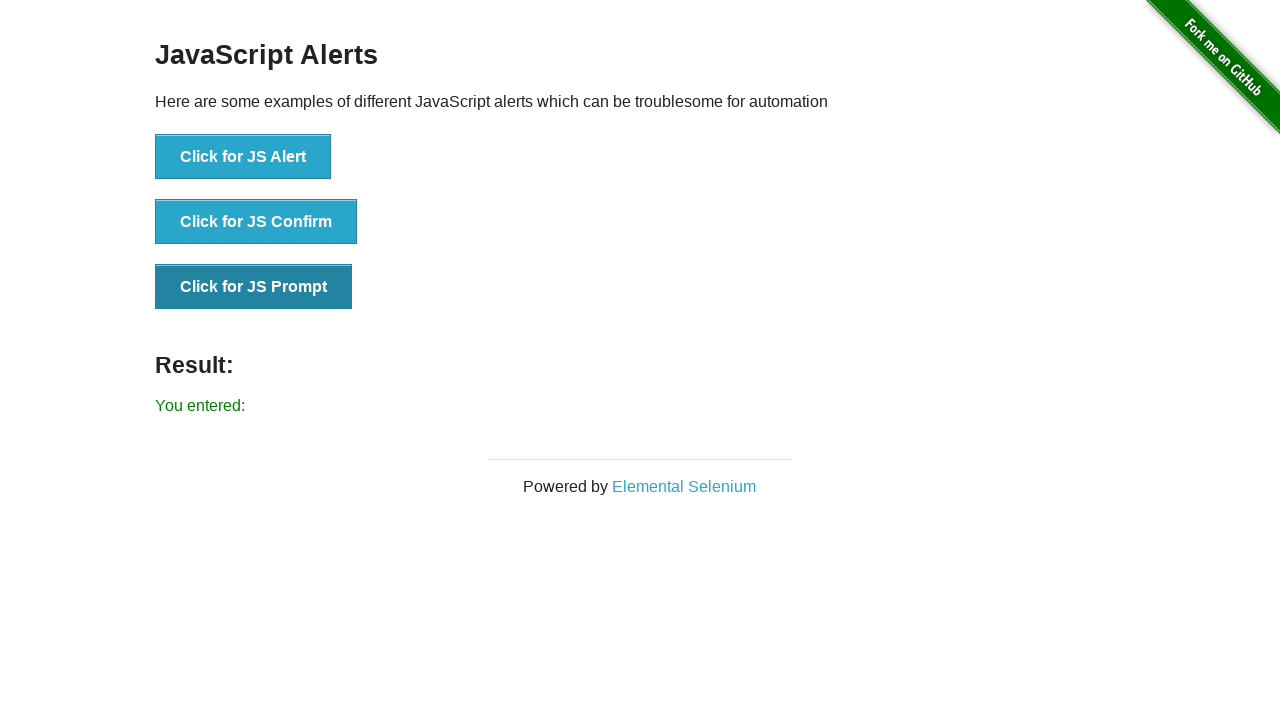